Tests the JPL Space image gallery by clicking the full image button to open the featured image viewer

Starting URL: https://data-class-jpl-space.s3.amazonaws.com/JPL_Space/index.html

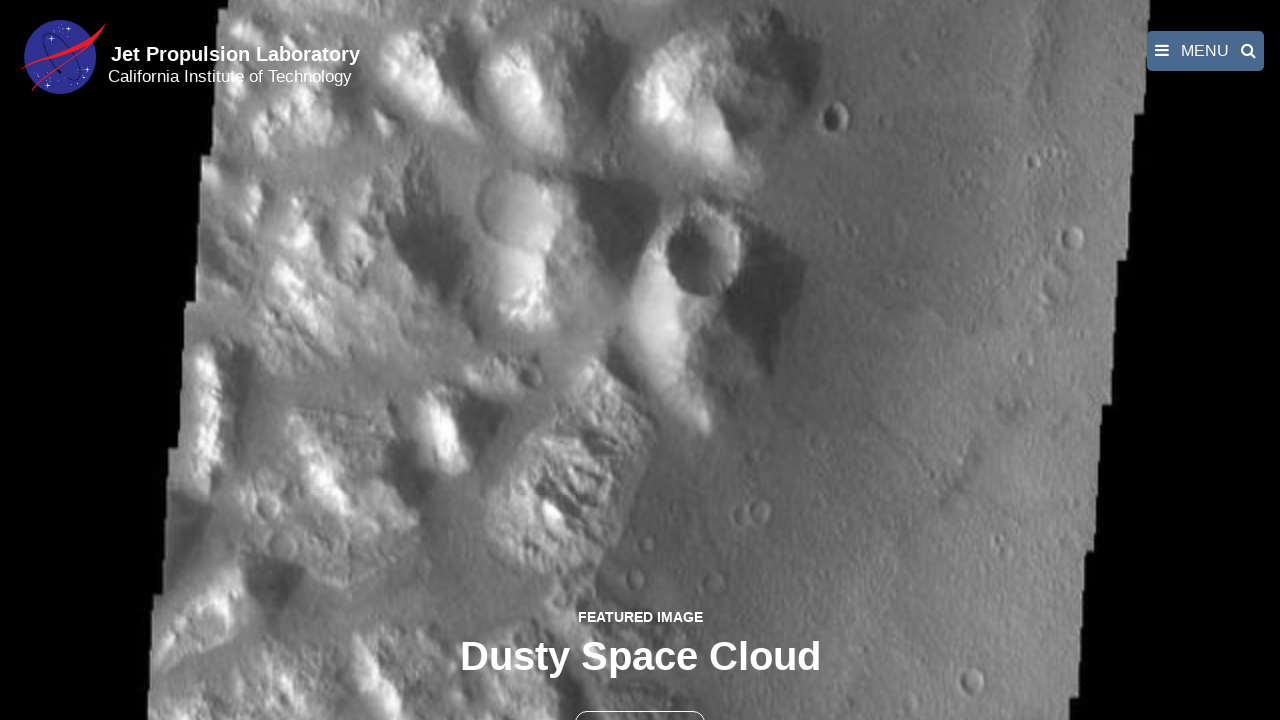

Clicked the full image button to open featured image viewer at (640, 699) on button >> nth=1
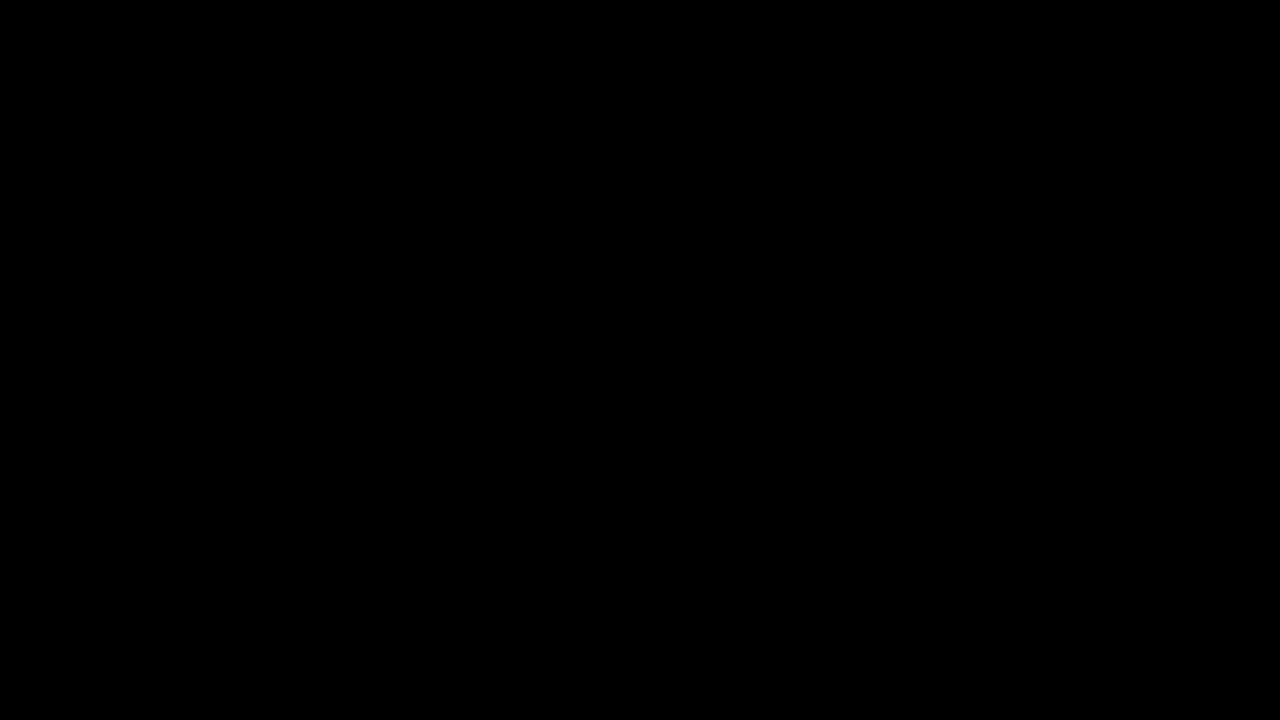

Full-size image loaded in fancybox viewer
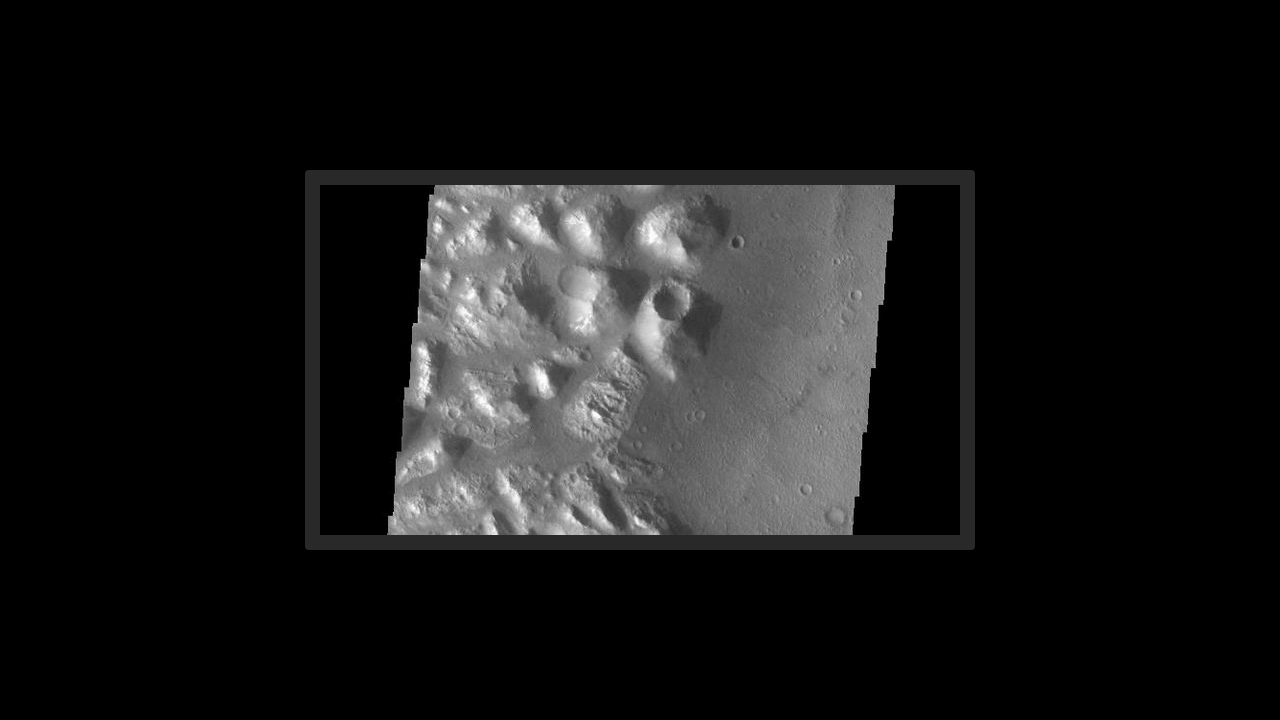

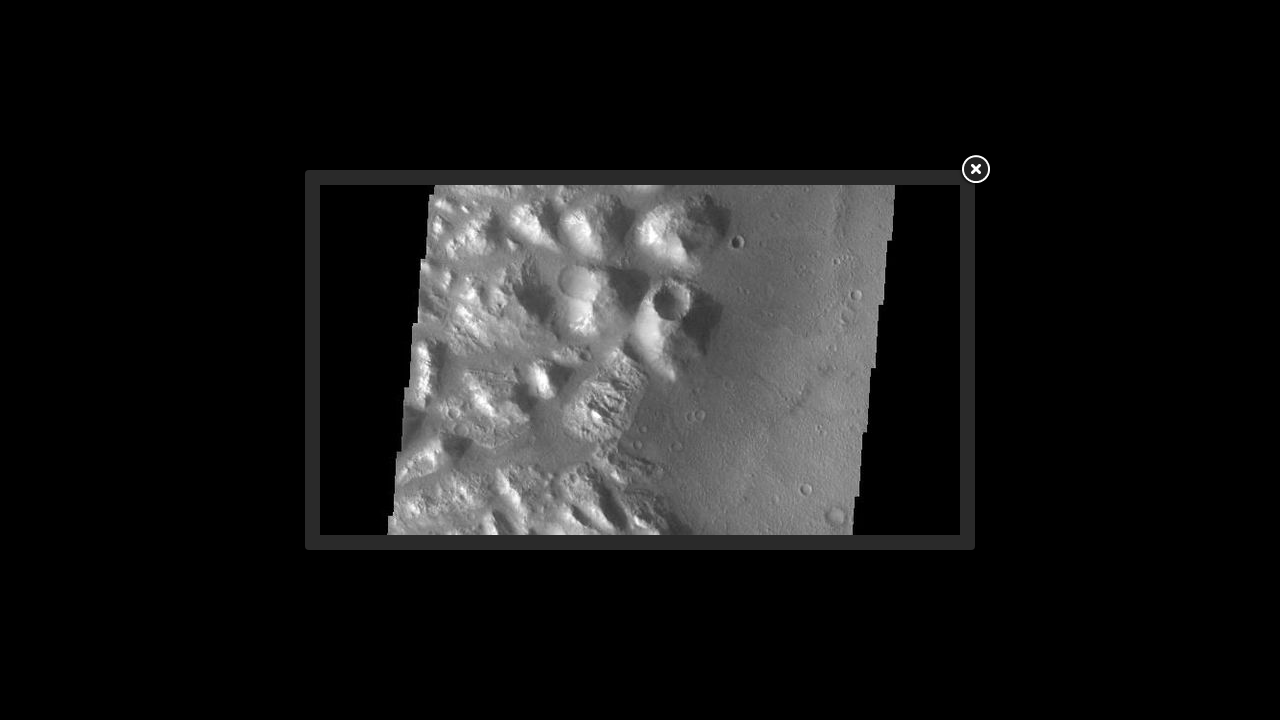